Tests window switching functionality by clicking a button that opens a new tab, switching to the new tab, and then switching back to the original window

Starting URL: http://formy-project.herokuapp.com/switch-window

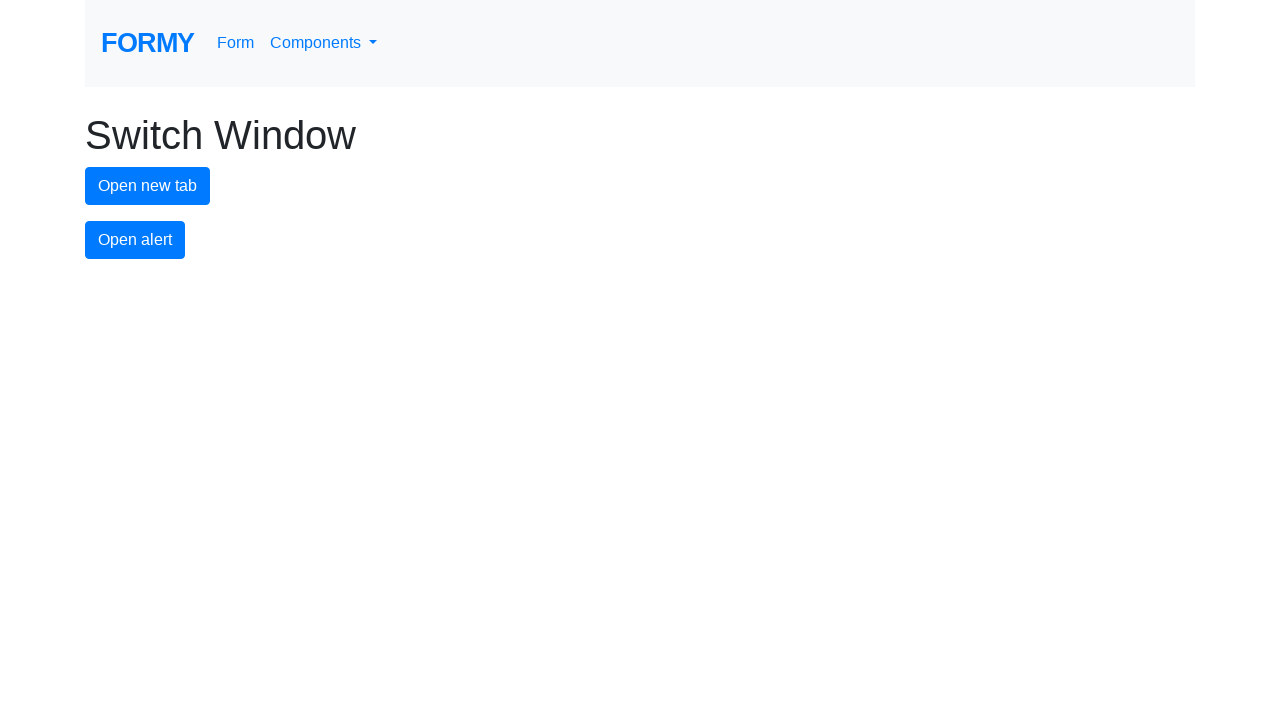

Clicked button to open a new tab at (148, 186) on #new-tab-button
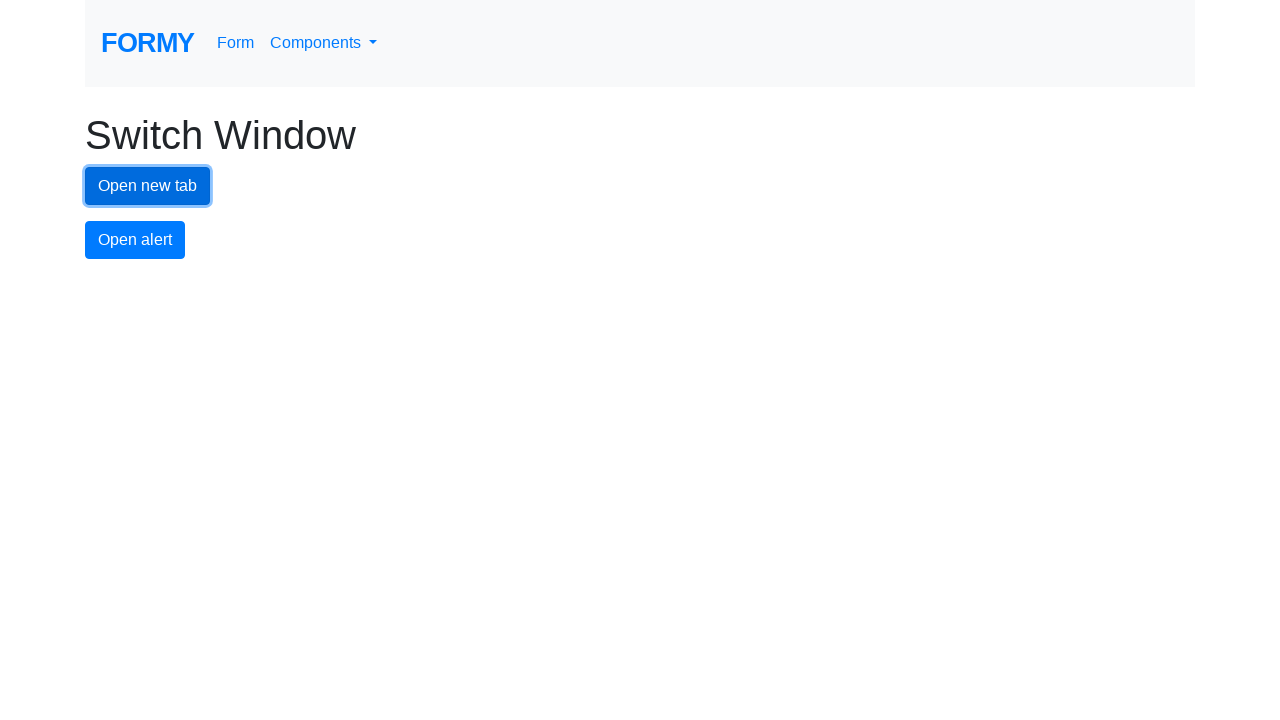

Waited for new tab to open
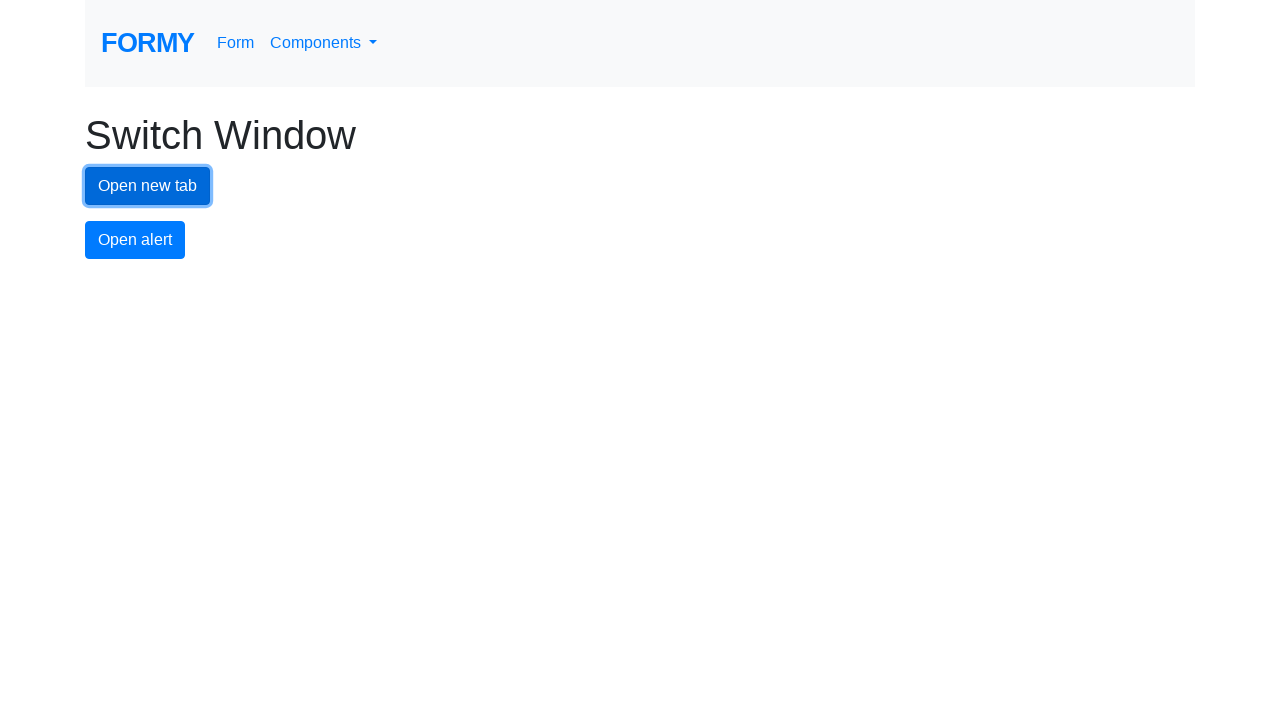

Retrieved all open pages/tabs from context
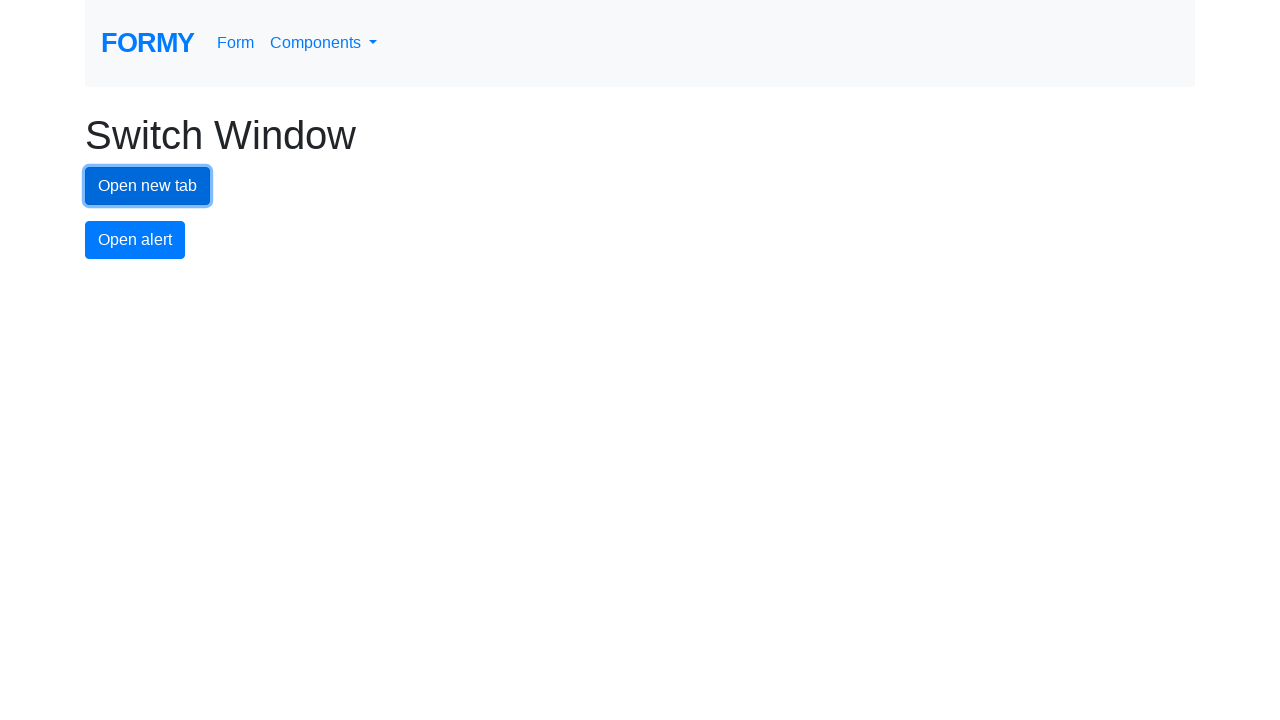

Switched to the new tab
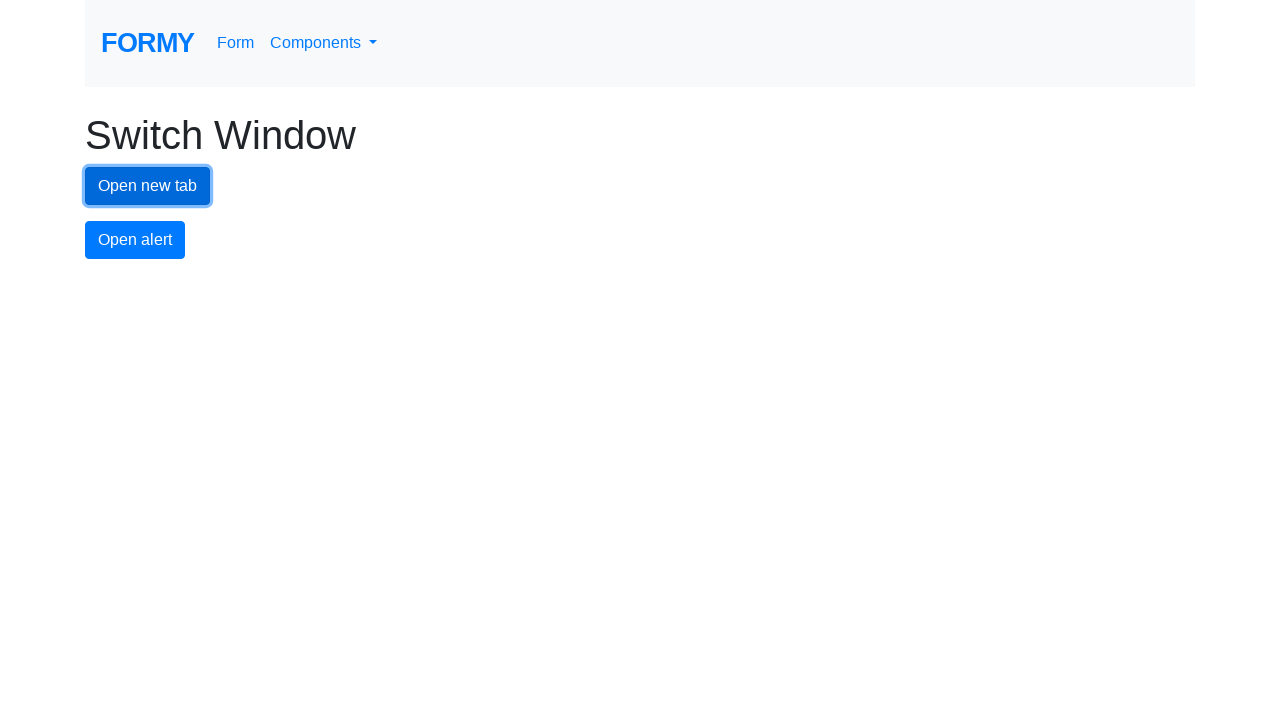

New tab page loaded successfully
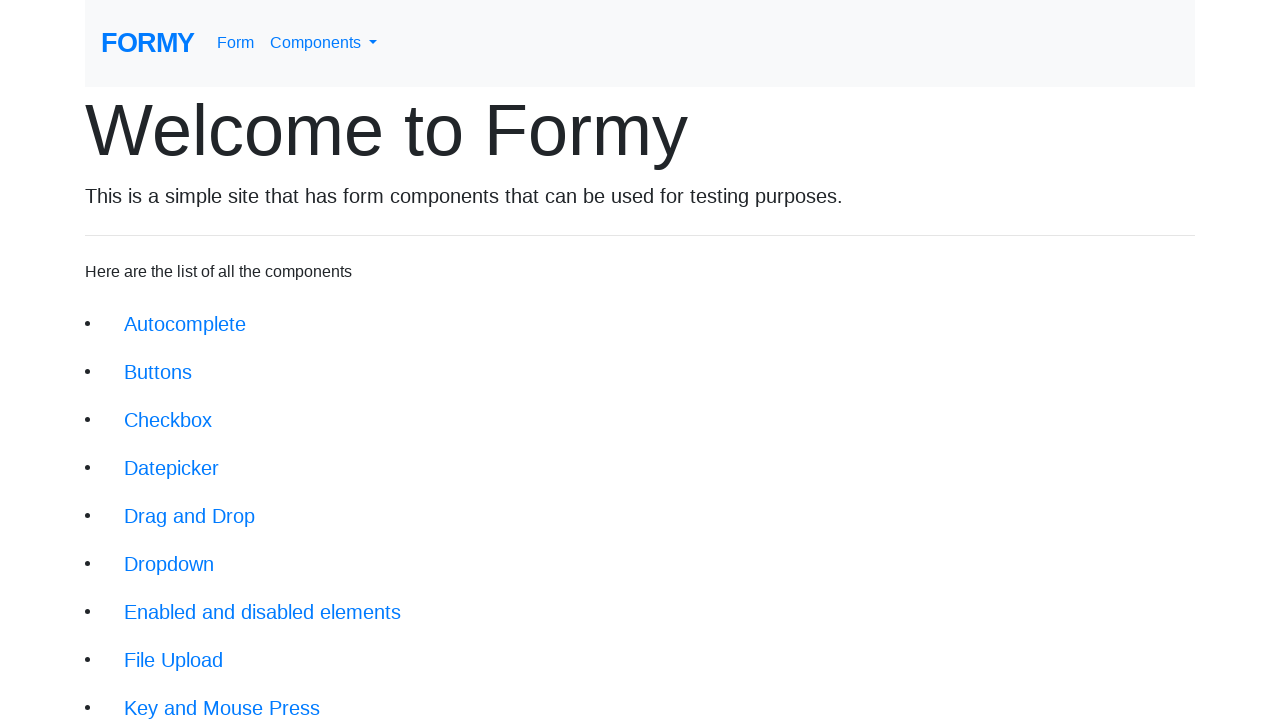

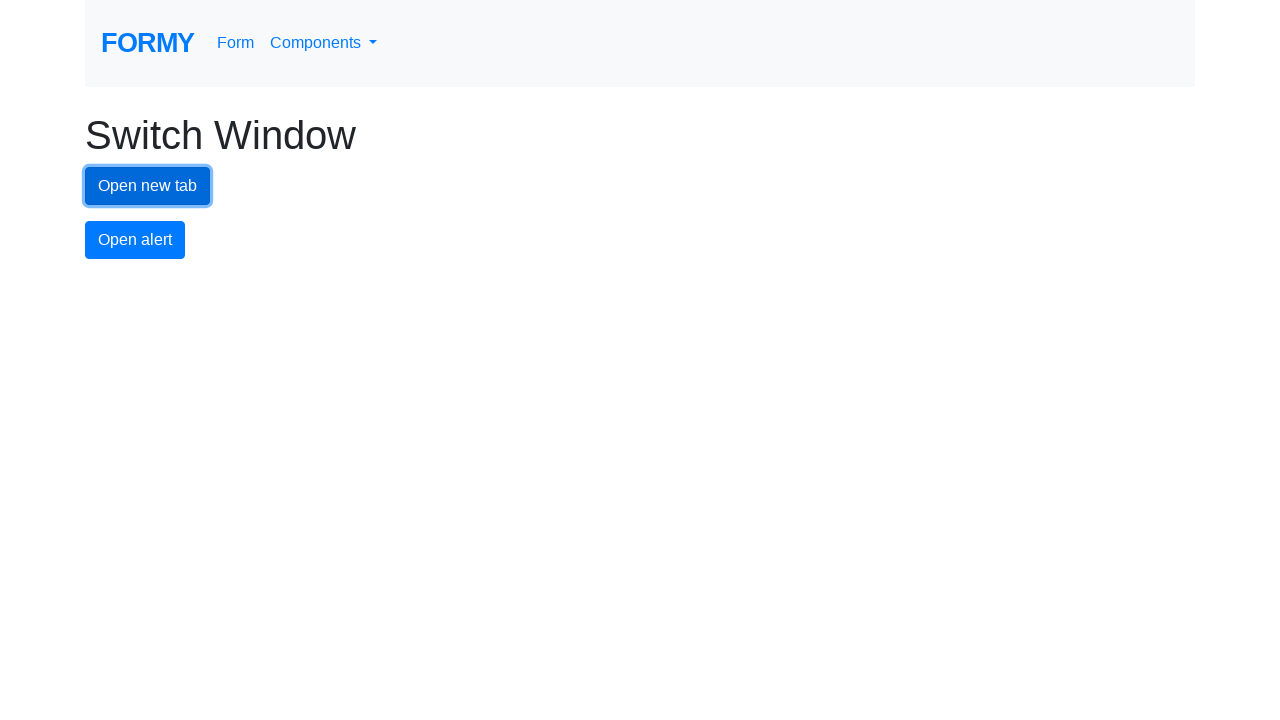